Tests keyboard modifier actions by using SHIFT key to capitalize the first letter while typing "Tushar" in a text input field

Starting URL: https://demoqa.com/text-box

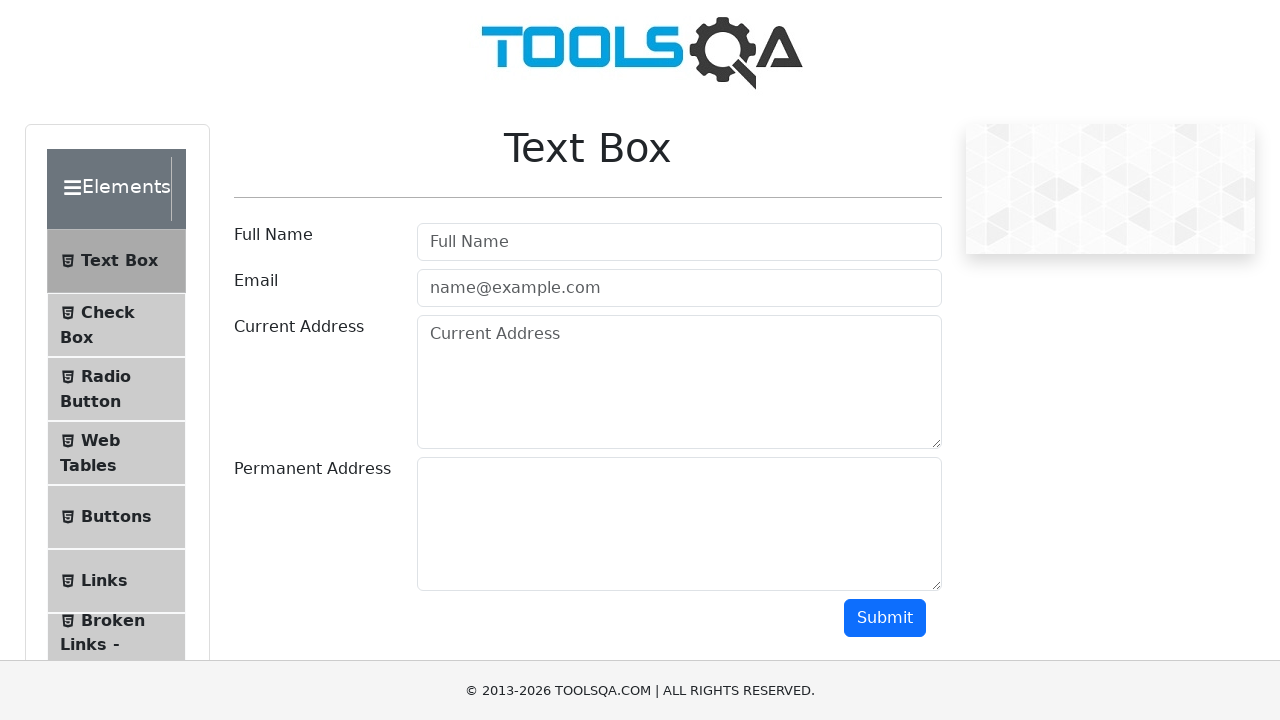

Located the text input field
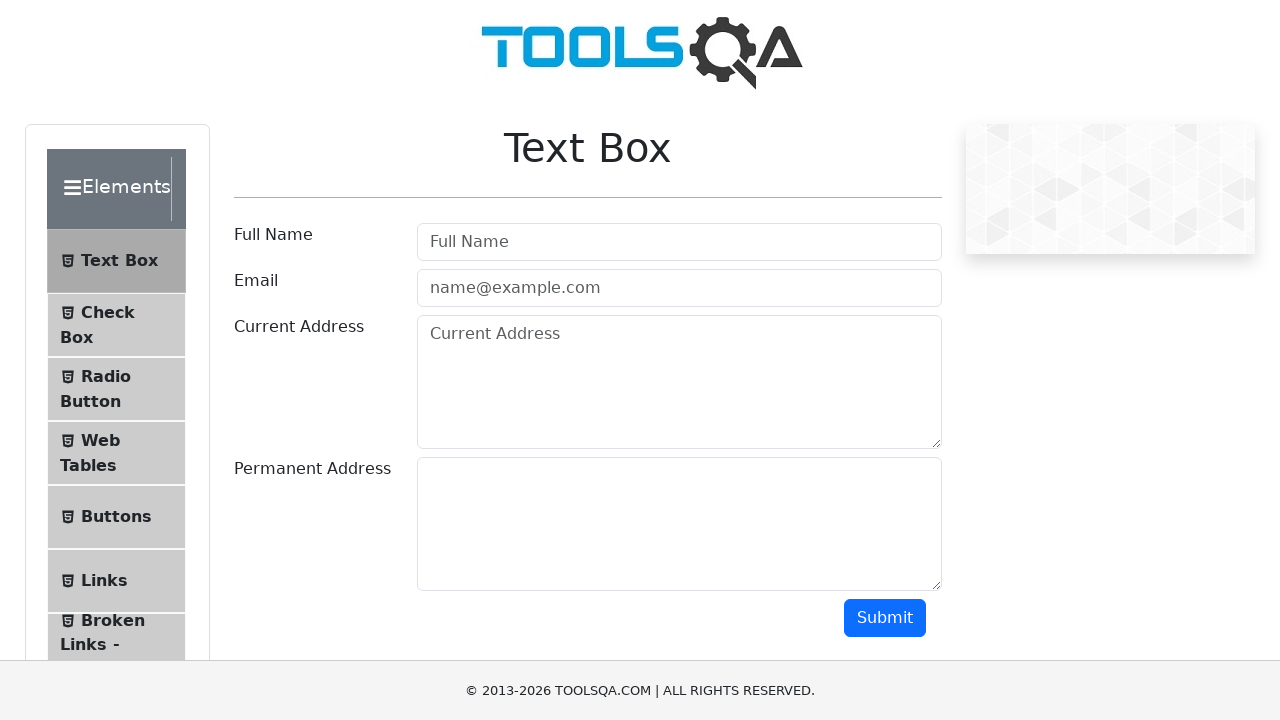

Pressed Shift+T to type uppercase 'T' on xpath=//input[@type='text'] >> nth=0
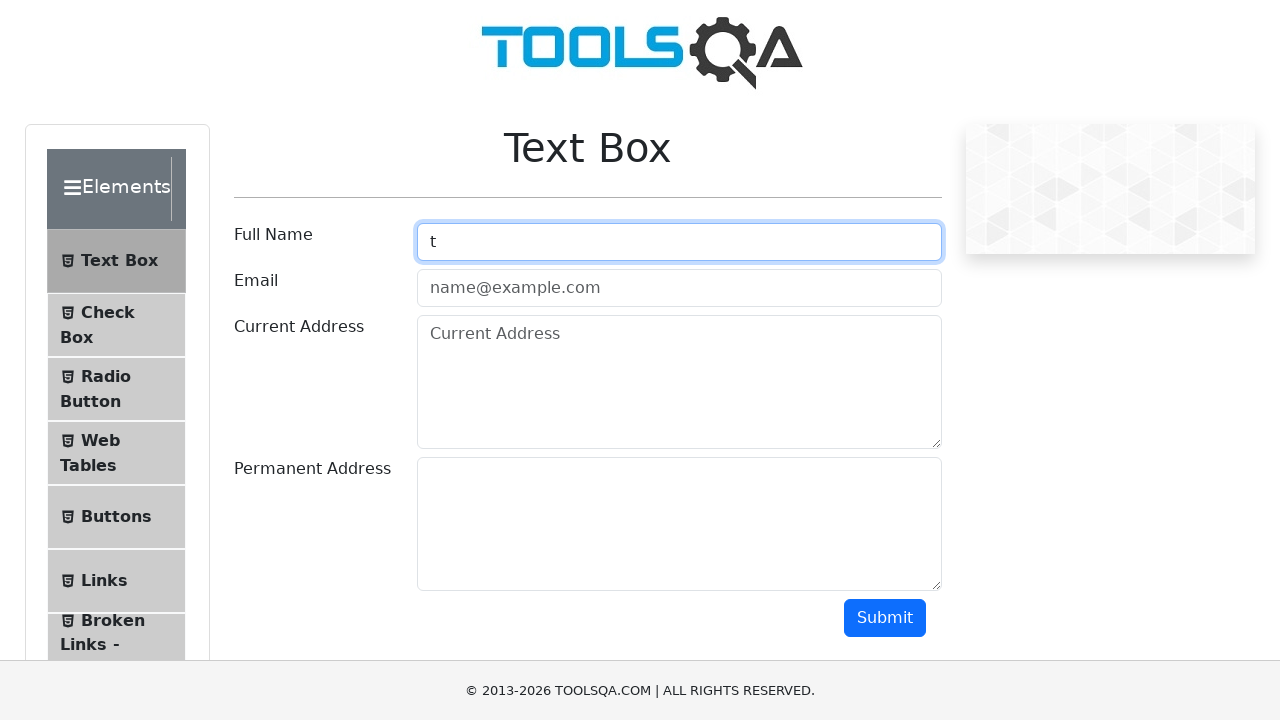

Typed 'ushar' to complete 'Tushar' in the text input field on xpath=//input[@type='text'] >> nth=0
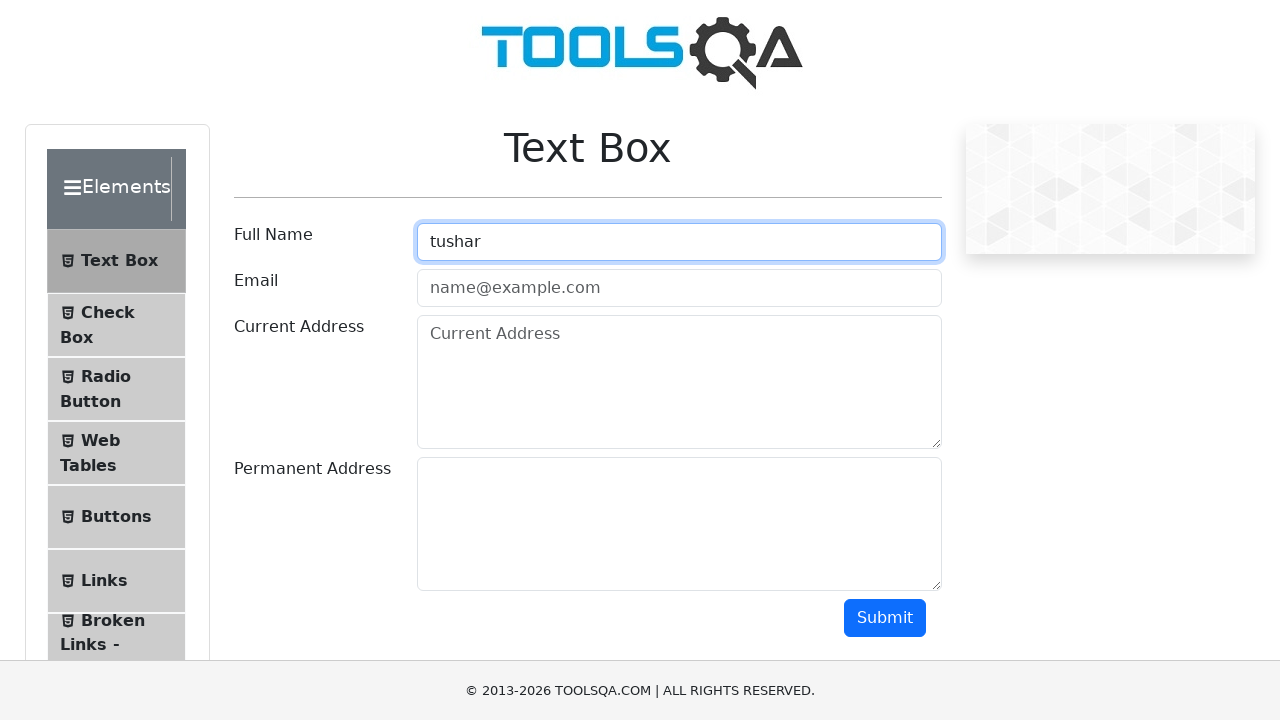

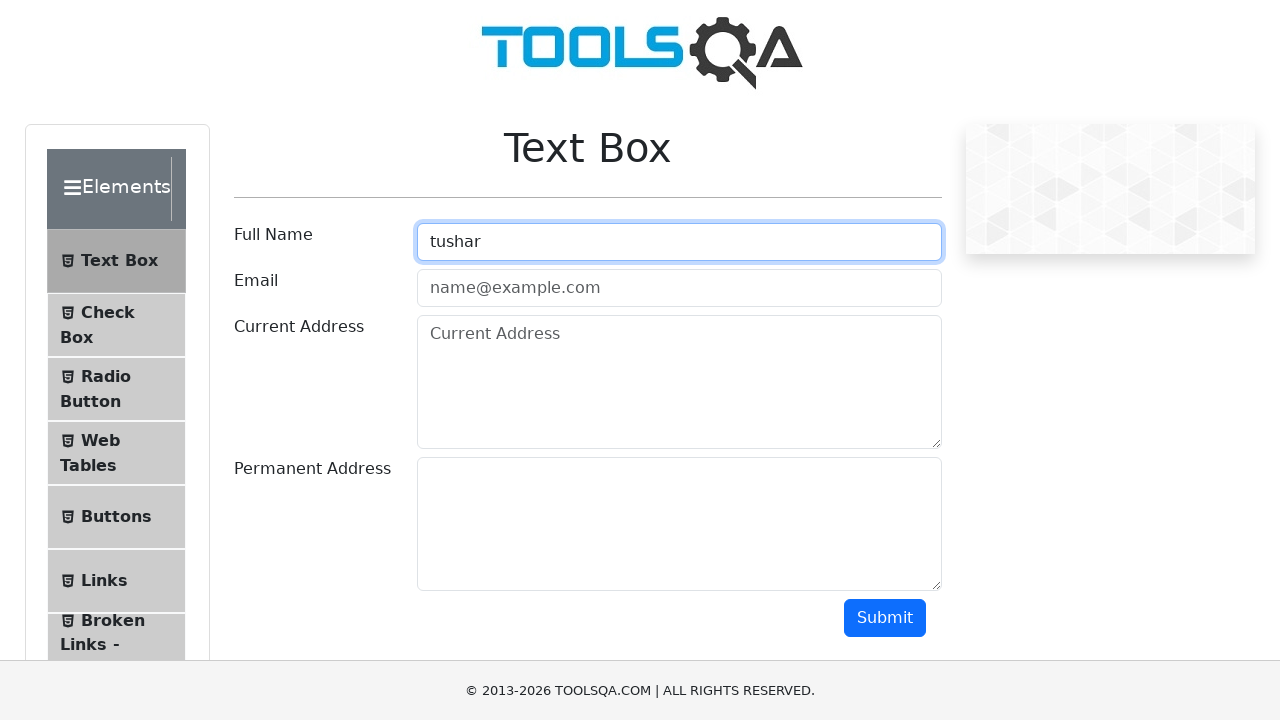